Tests drag and drop functionality by dragging an element to a new position within an iframe

Starting URL: http://jqueryui.com/draggable/

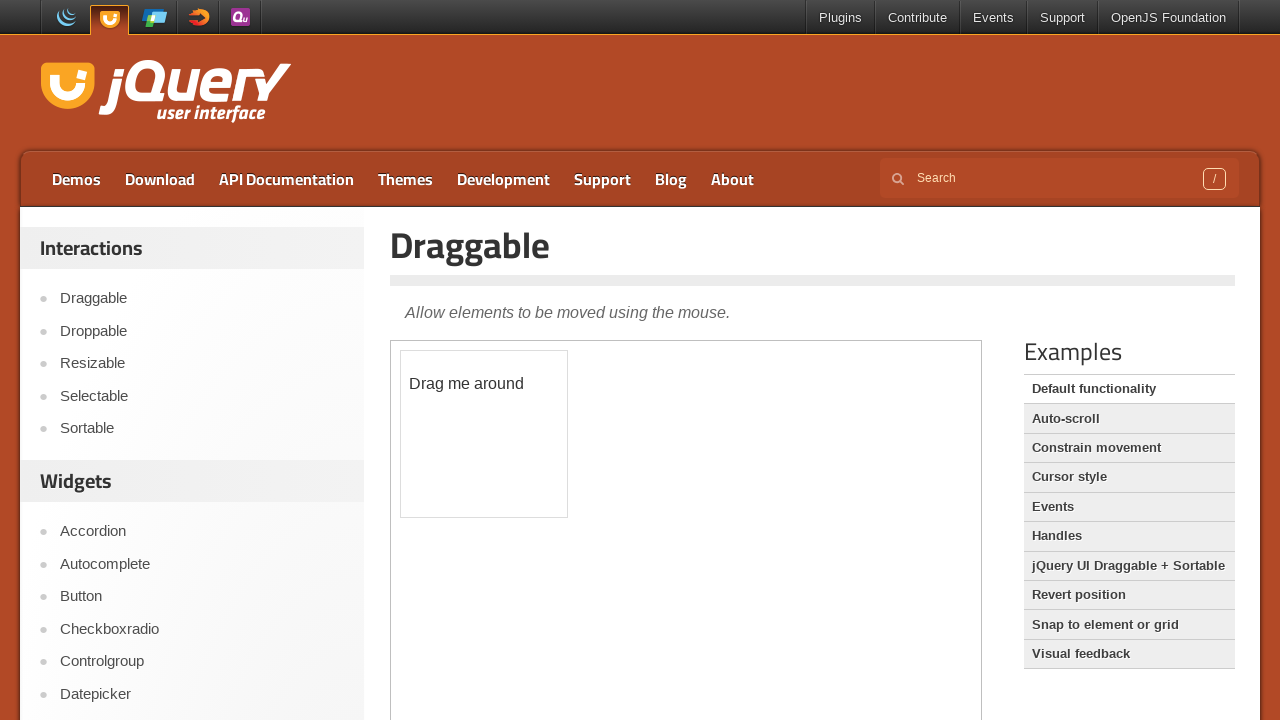

Located the demo iframe
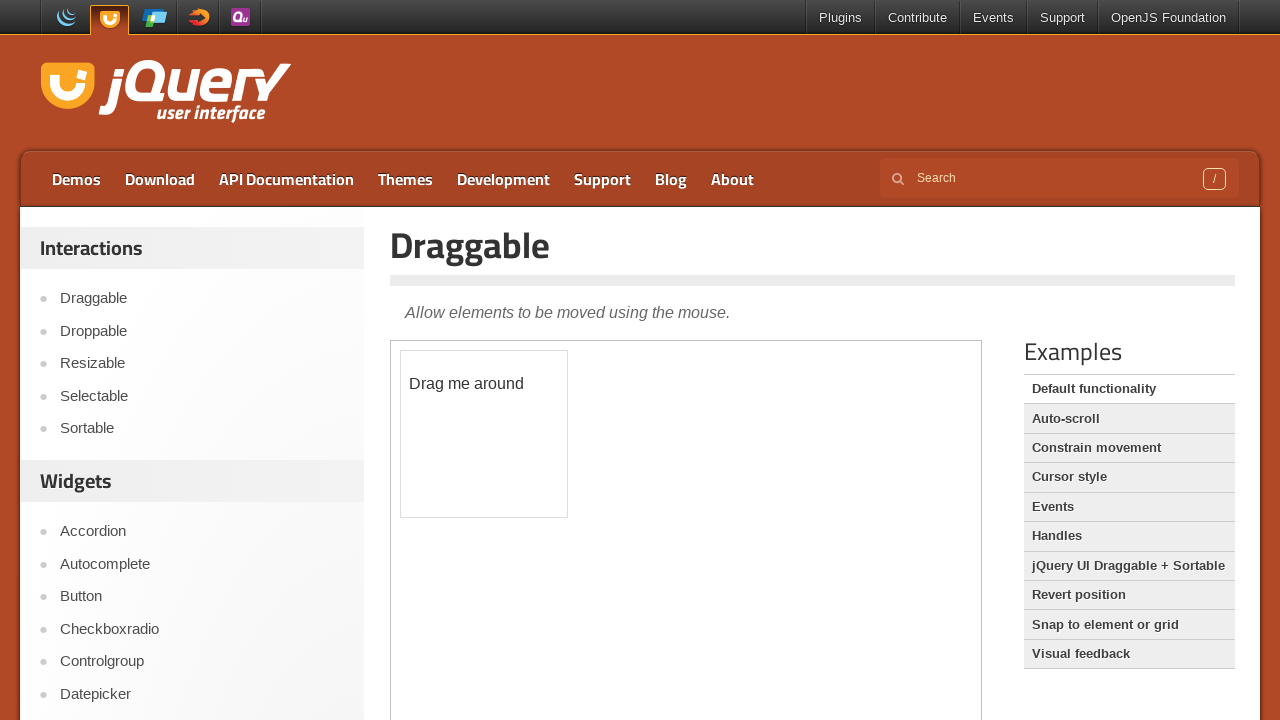

Located the draggable element within the iframe
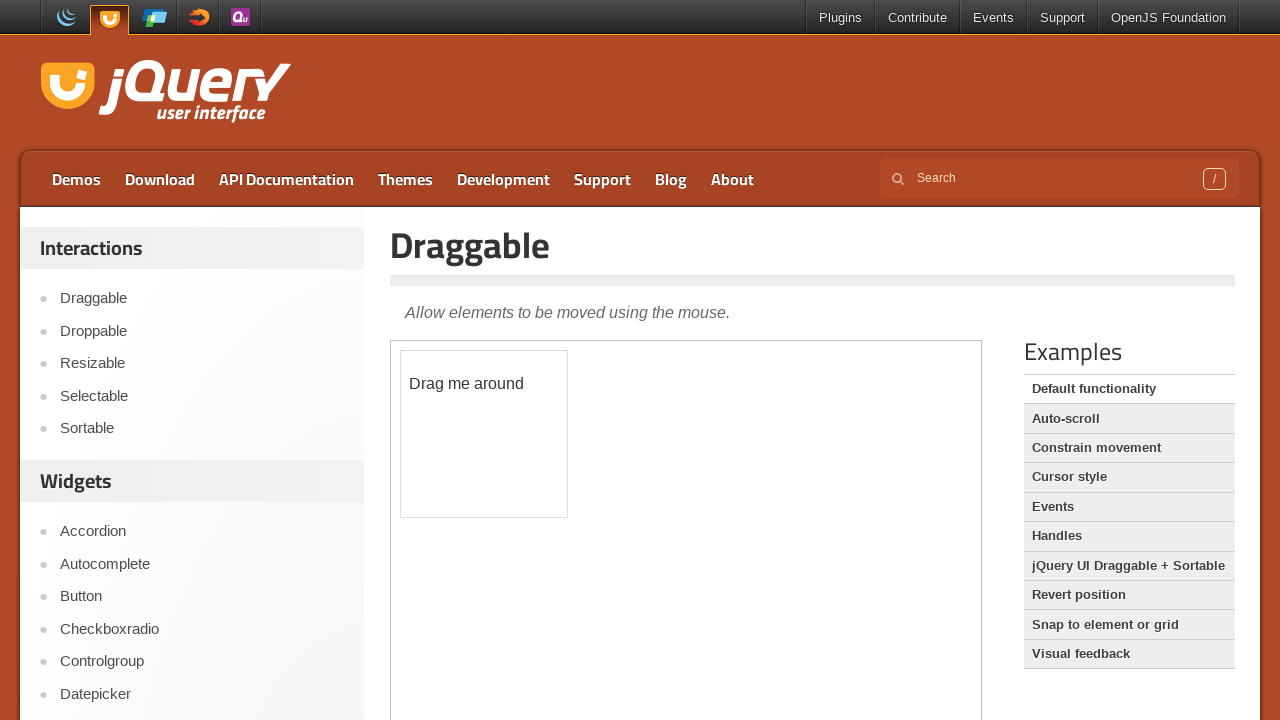

Retrieved initial position: x=400.109375, y=349.875
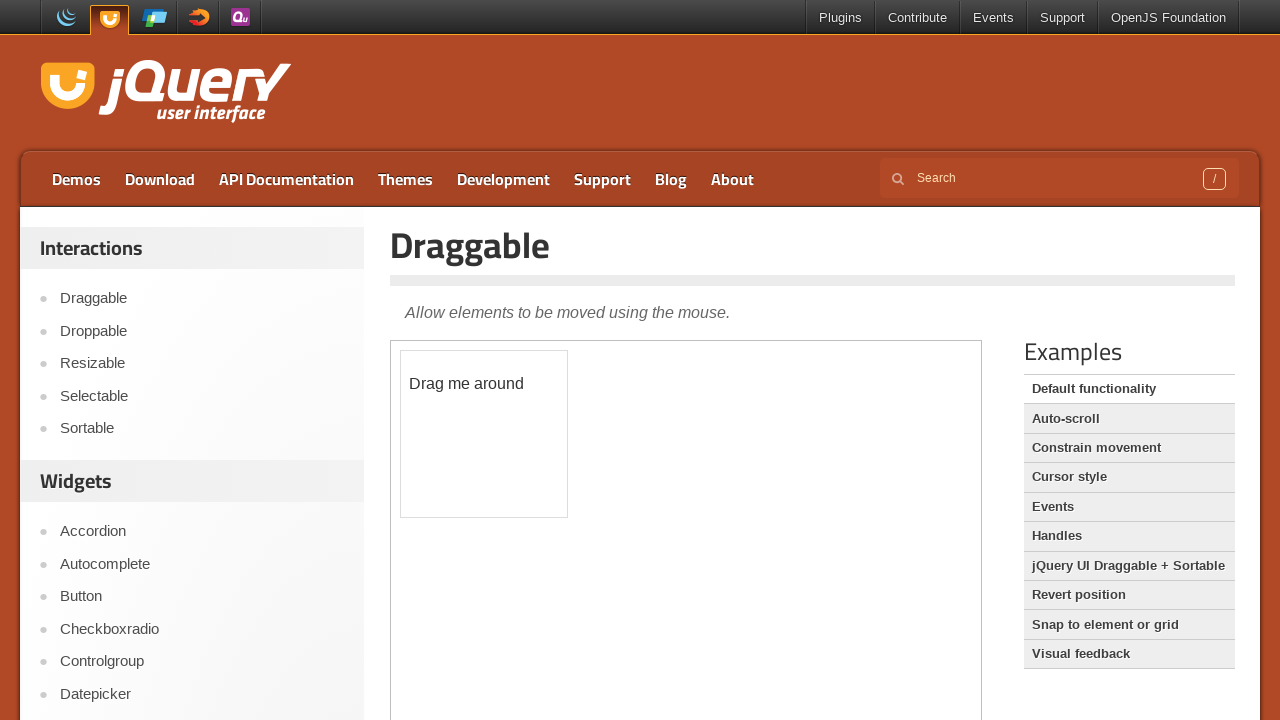

Dragged the element 30 pixels in both x and y directions at (431, 381)
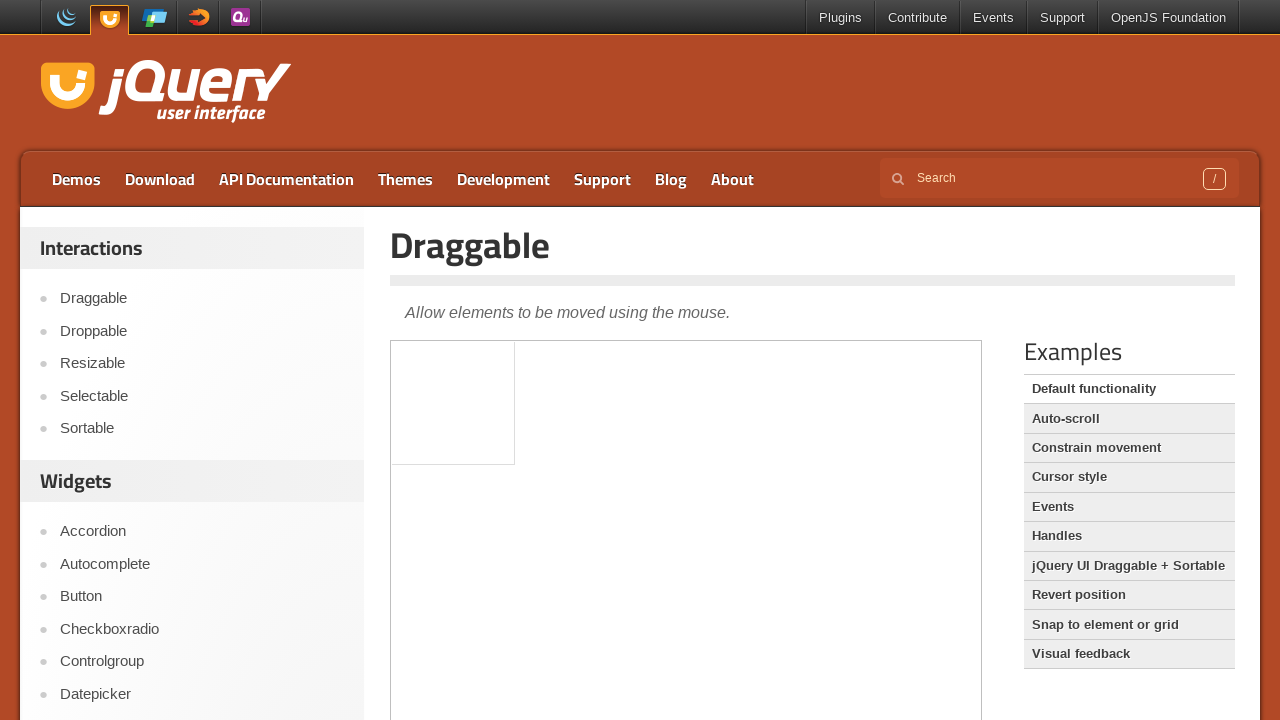

Retrieved final position: x=347.109375, y=296.875
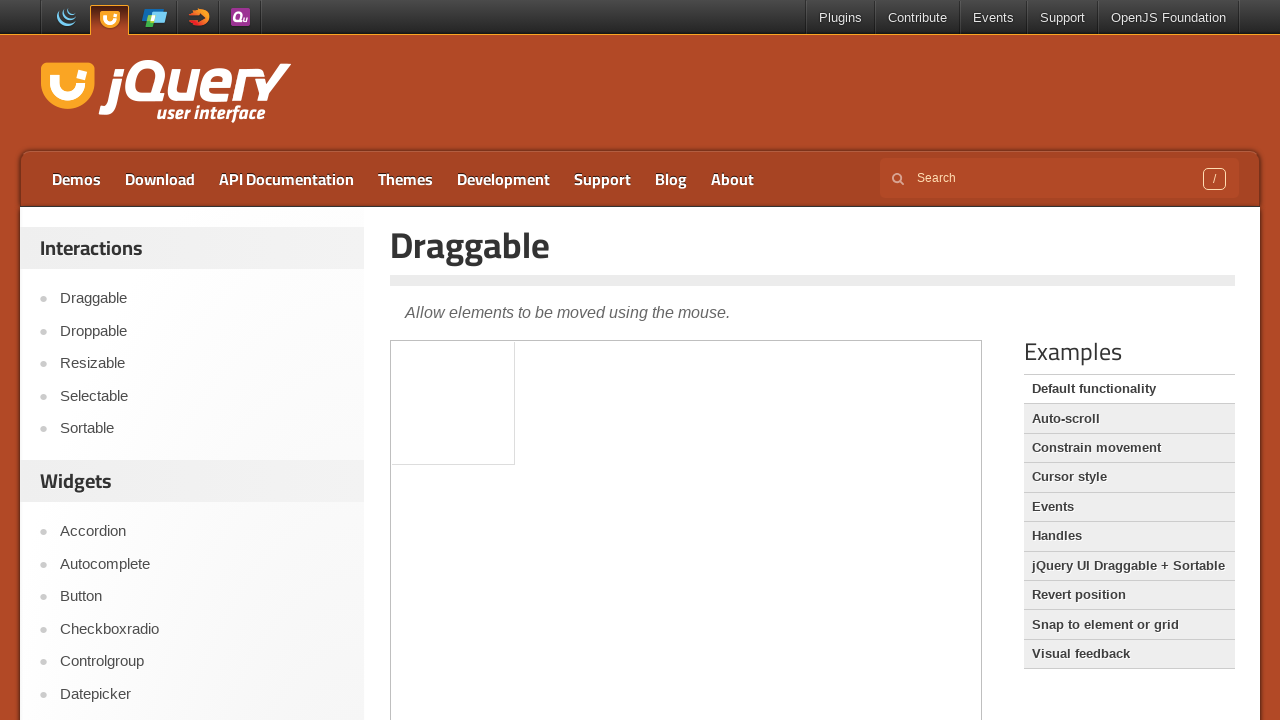

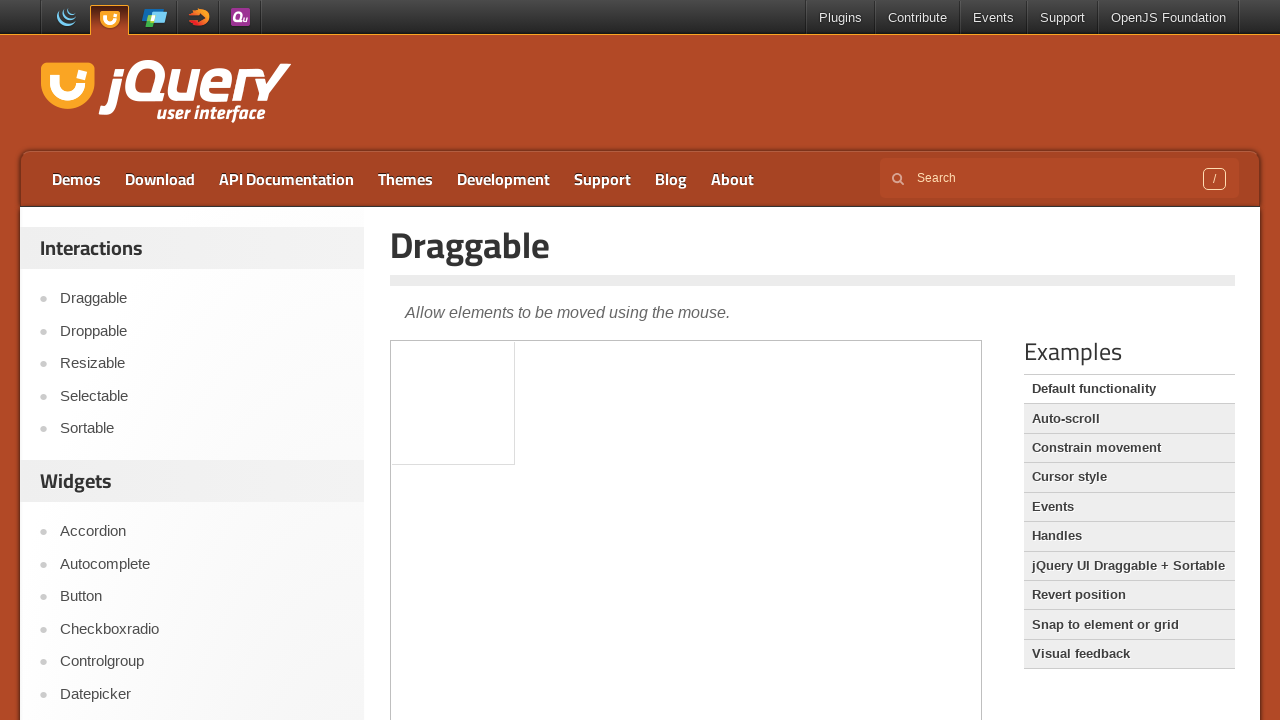